Fills out a text box form with name, email, and address information then submits it

Starting URL: https://demoqa.com/text-box

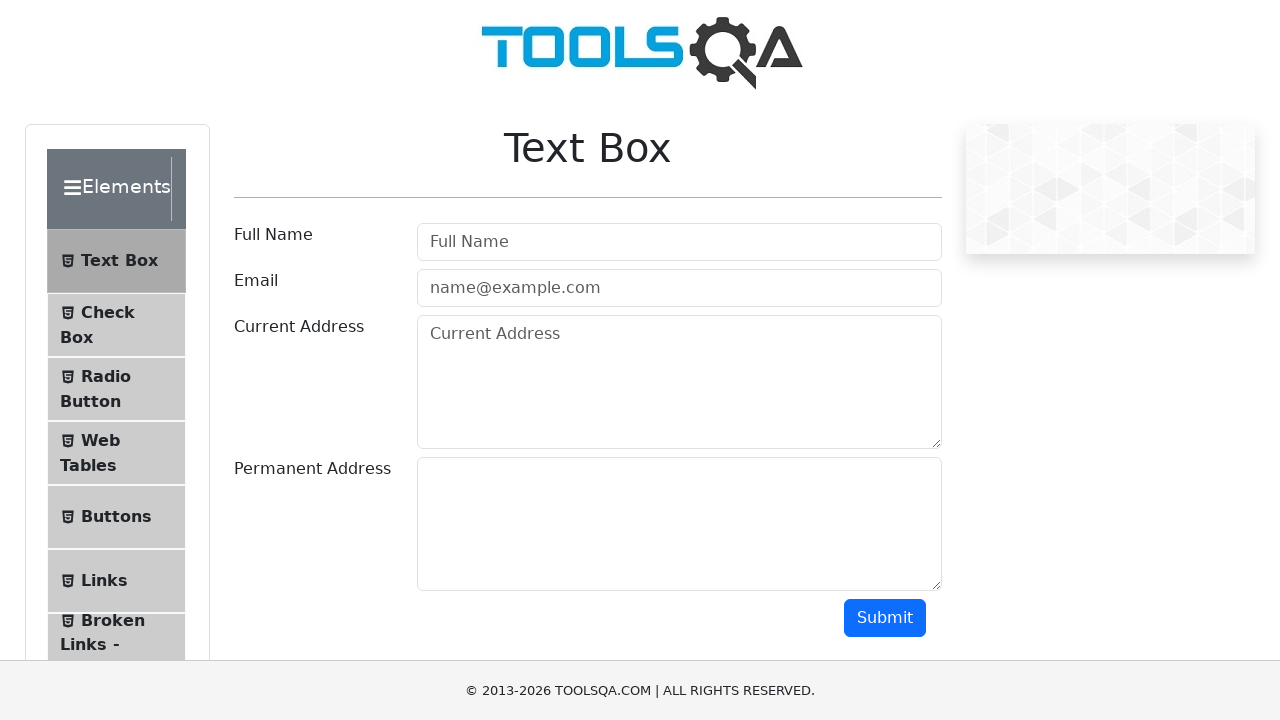

Filled name field with 'Marcus Johnson' on .form-control >> nth=0
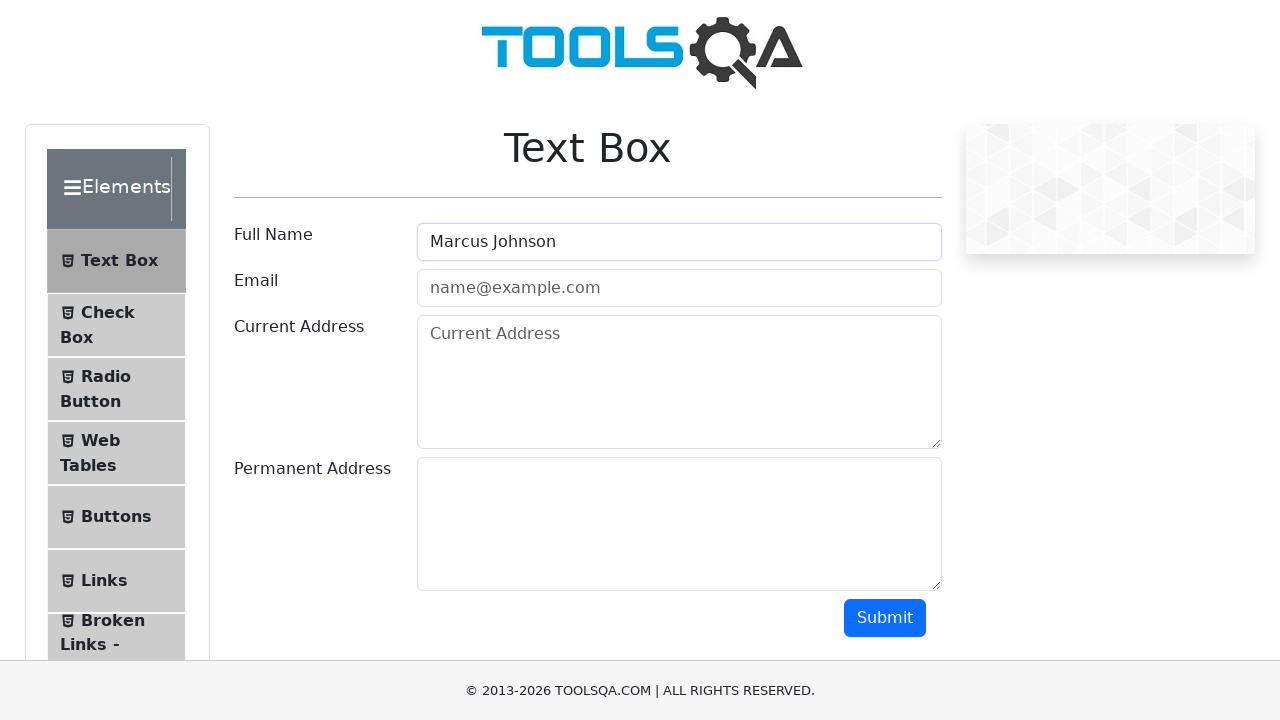

Filled email field with 'marcus.test@example.com' on .form-control >> nth=1
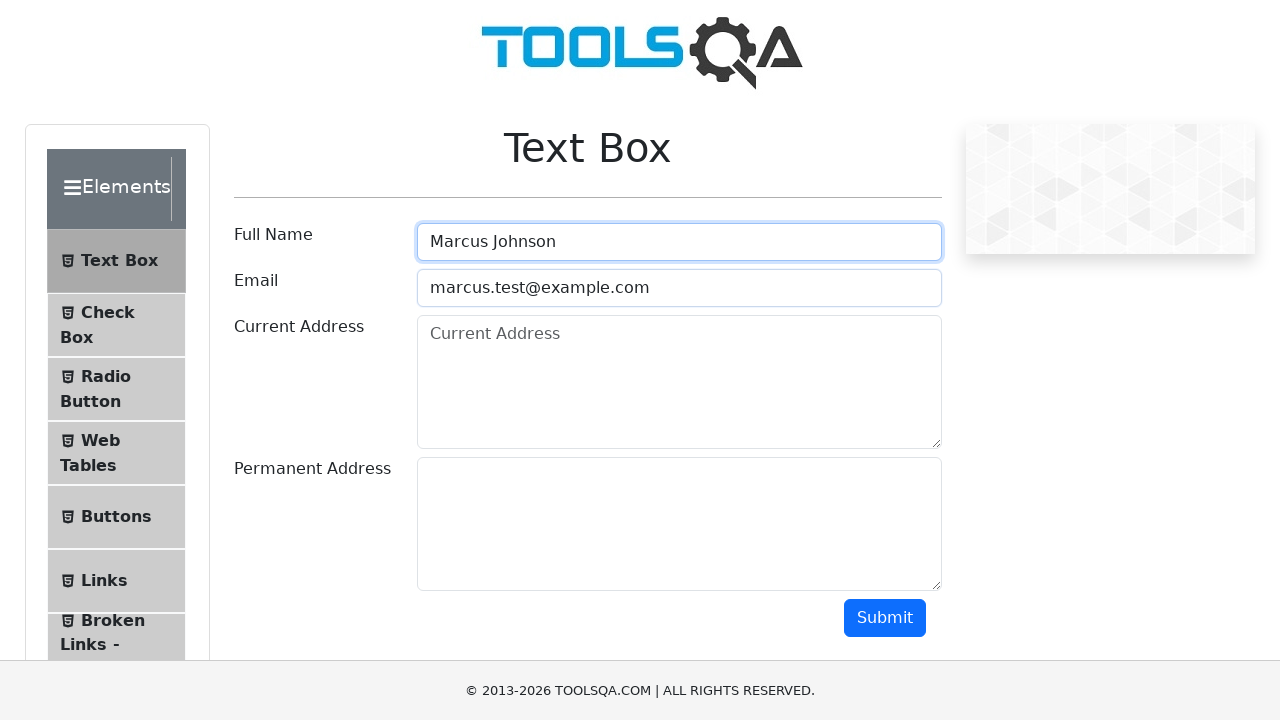

Filled current address field with '123 Main Street, Boston' on .form-control >> nth=2
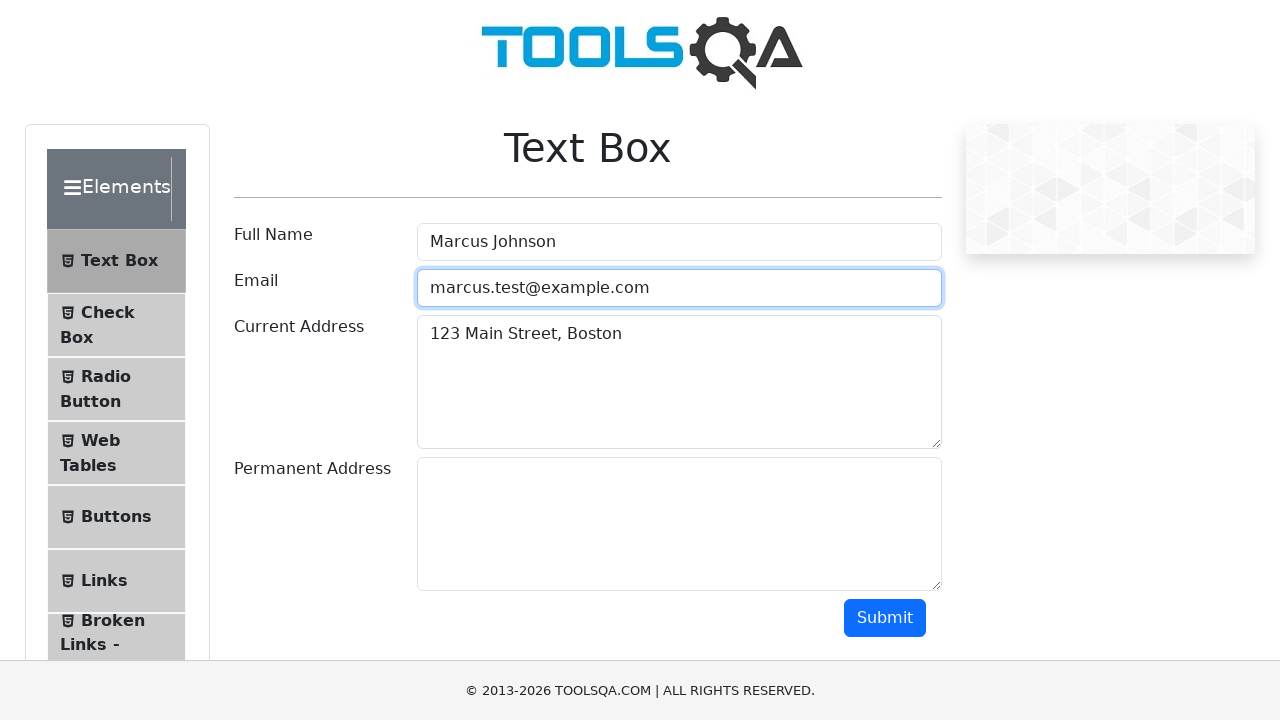

Filled permanent address field with '456 Oak Avenue, Cambridge' on .form-control >> nth=3
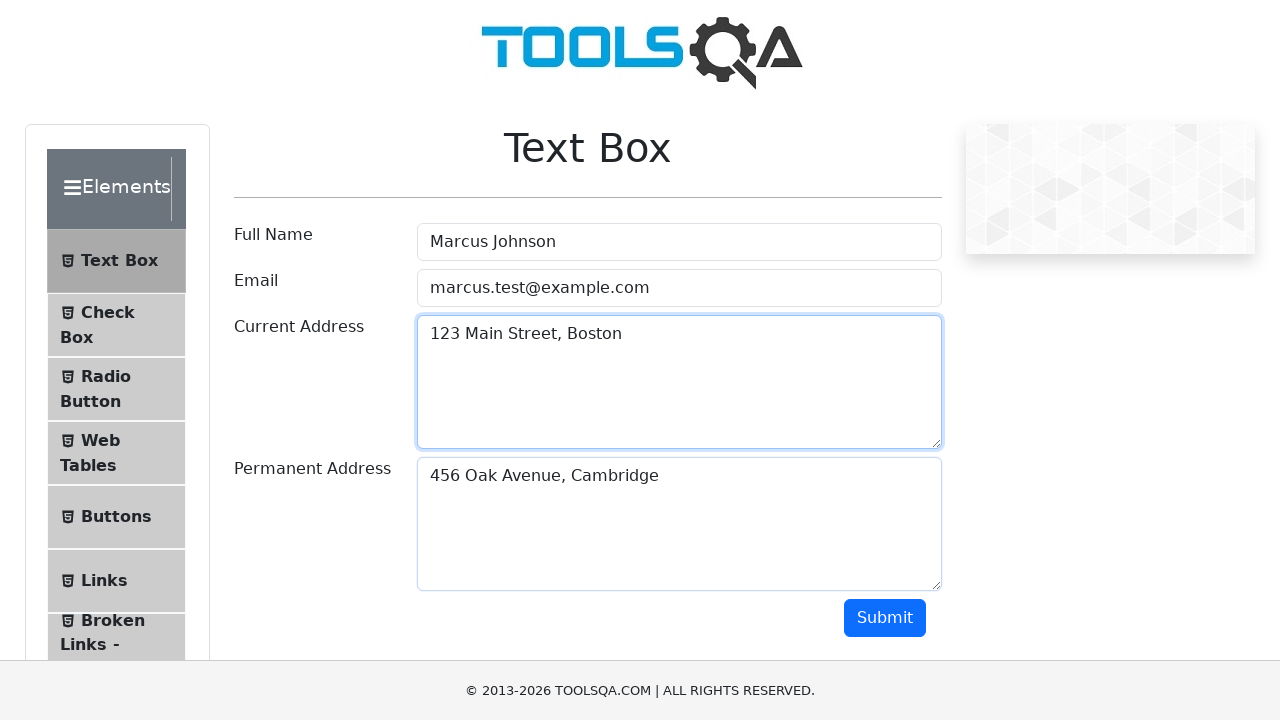

Clicked submit button to submit the form at (885, 618) on #submit
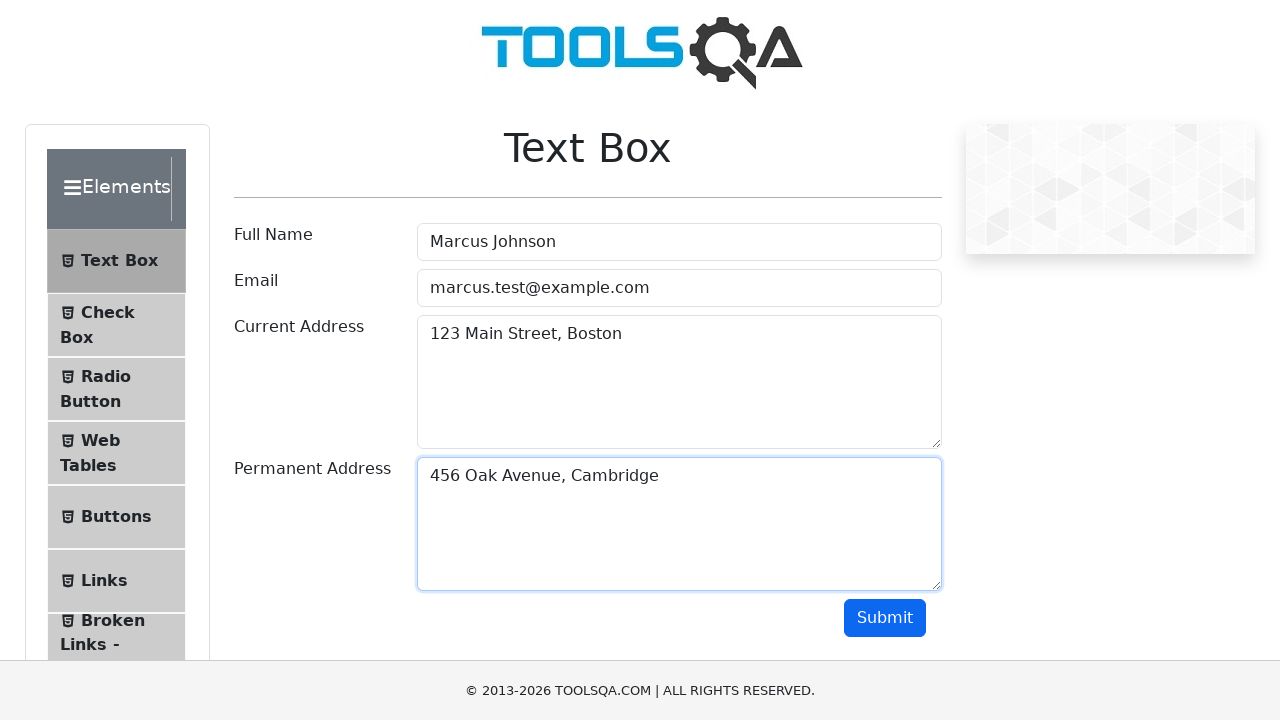

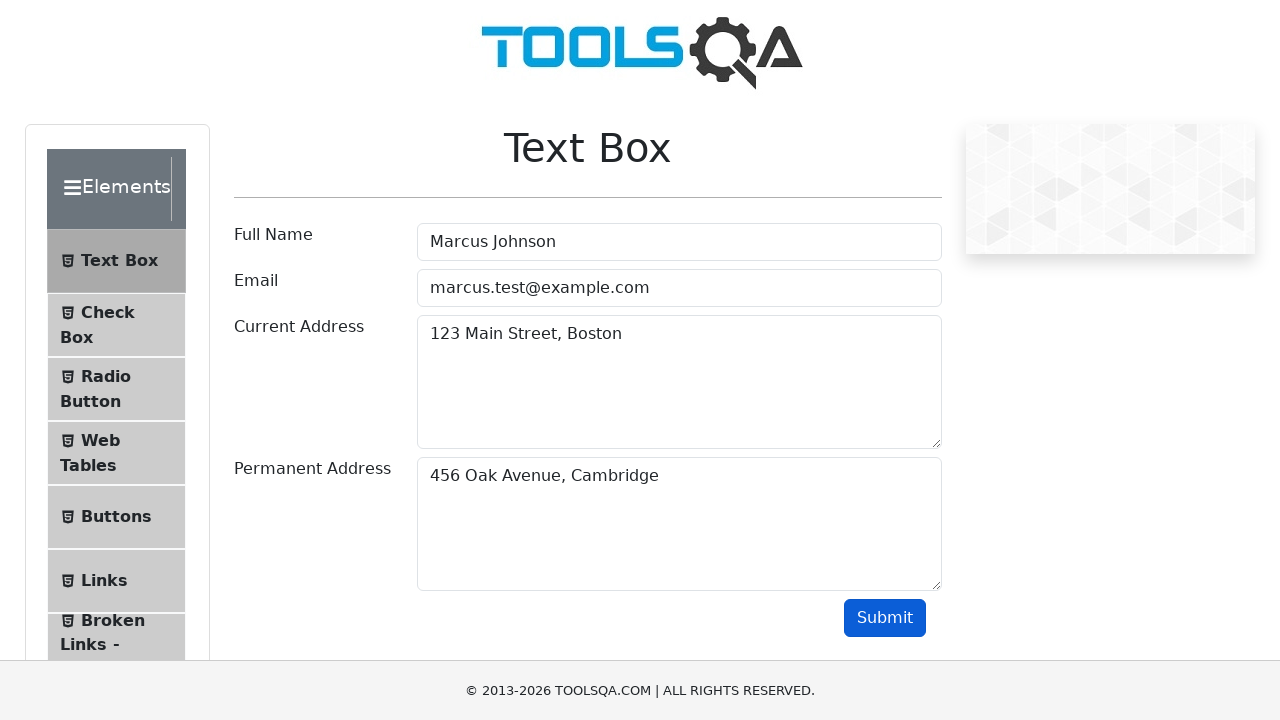